Tests that the todo counter displays the current number of todo items as items are added

Starting URL: https://demo.playwright.dev/todomvc

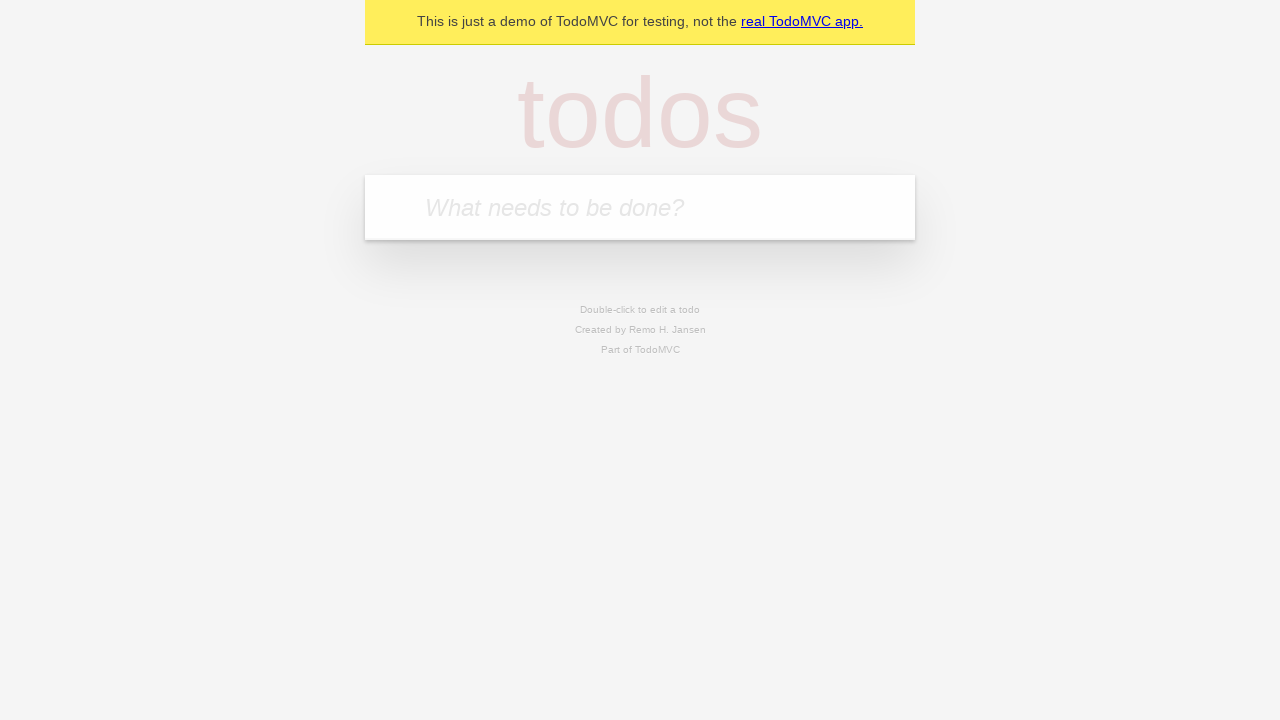

Filled todo input with 'buy some cheese' on internal:attr=[placeholder="What needs to be done?"i]
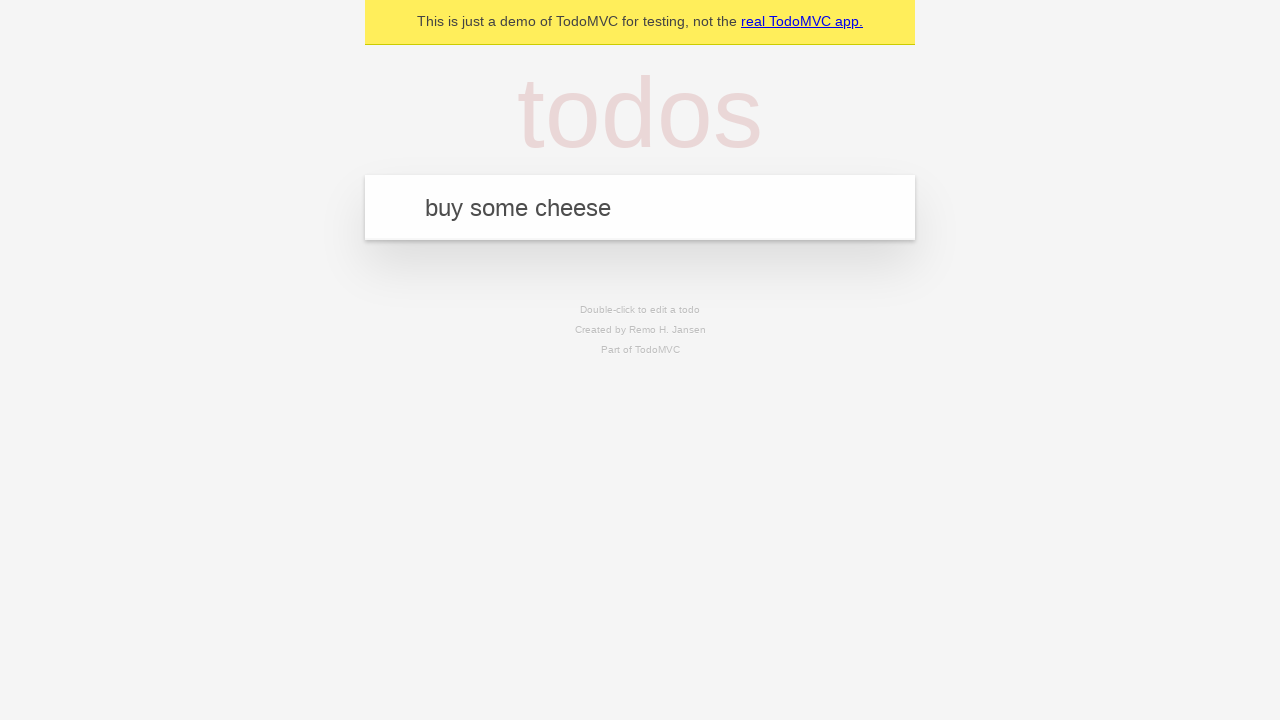

Pressed Enter to add first todo item on internal:attr=[placeholder="What needs to be done?"i]
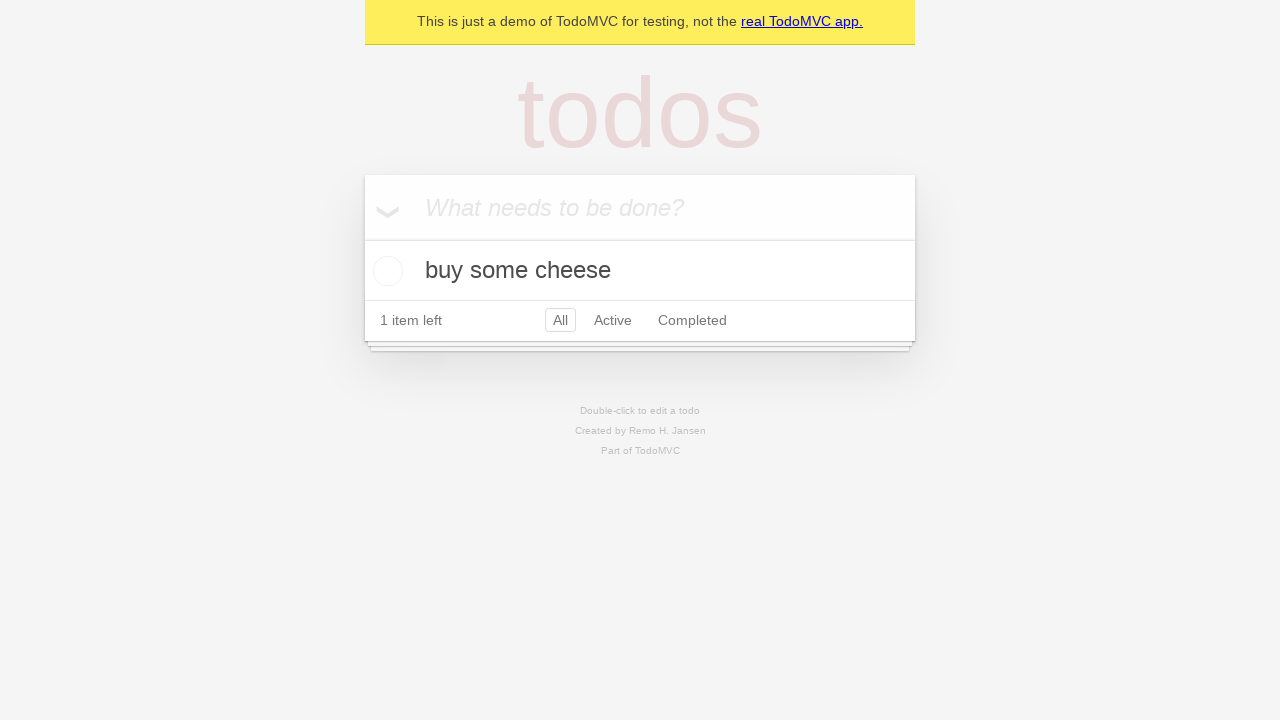

Todo counter element loaded
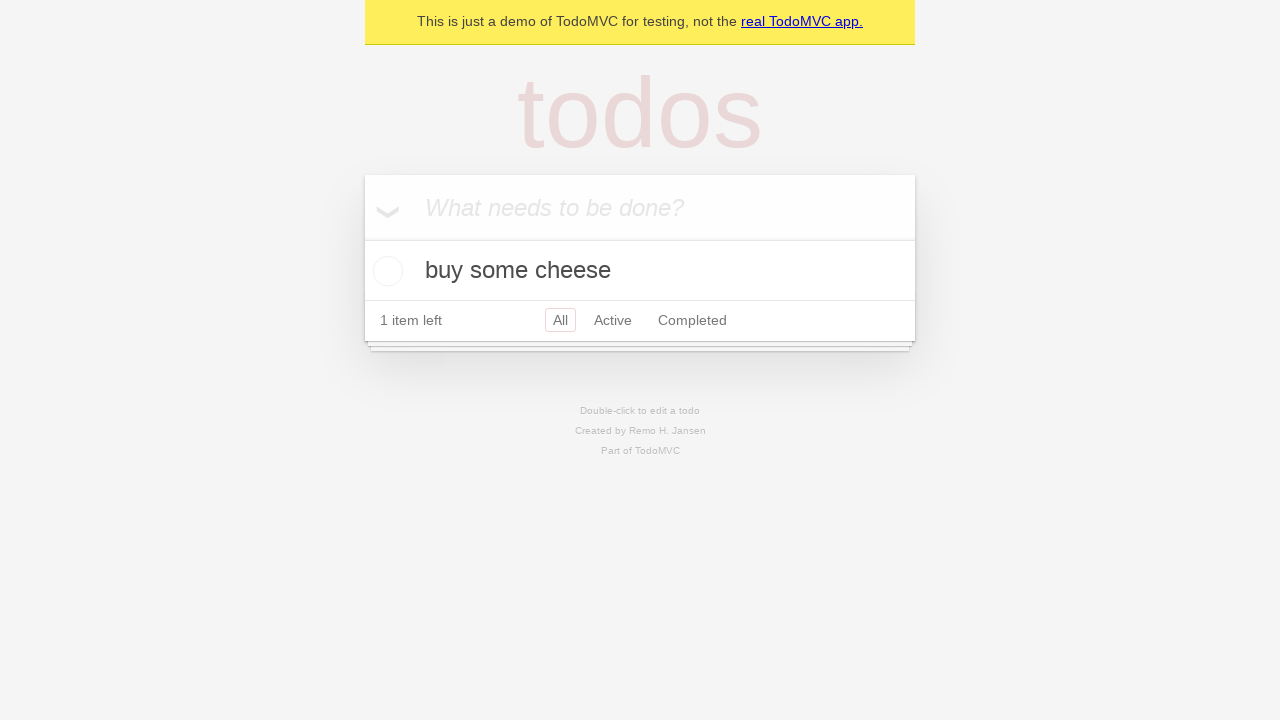

Filled todo input with 'feed the cat' on internal:attr=[placeholder="What needs to be done?"i]
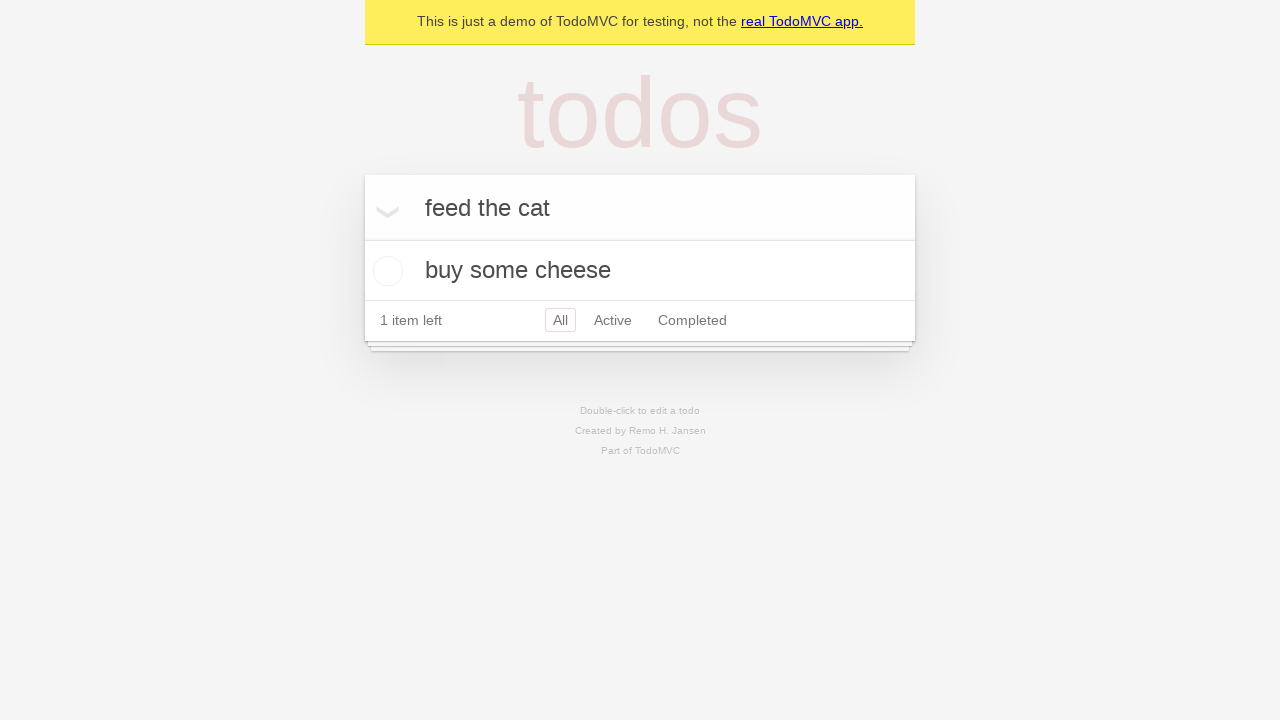

Pressed Enter to add second todo item on internal:attr=[placeholder="What needs to be done?"i]
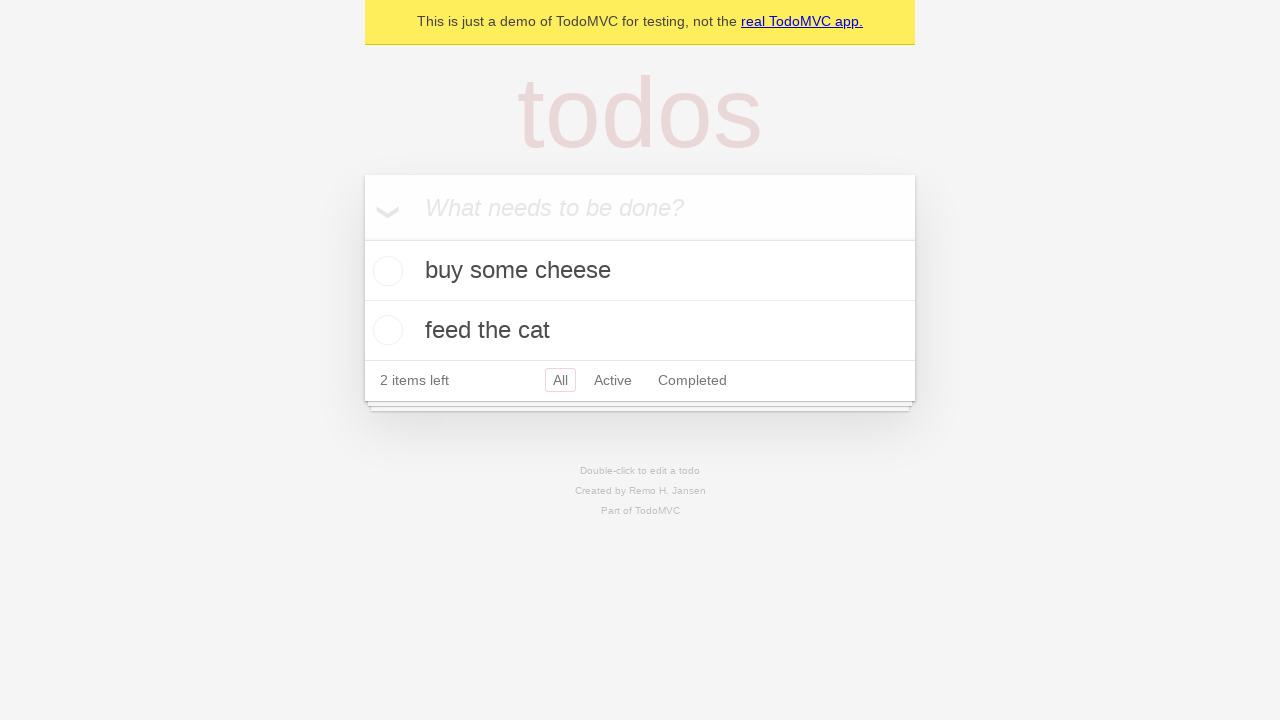

Todo counter updated to display 2 items
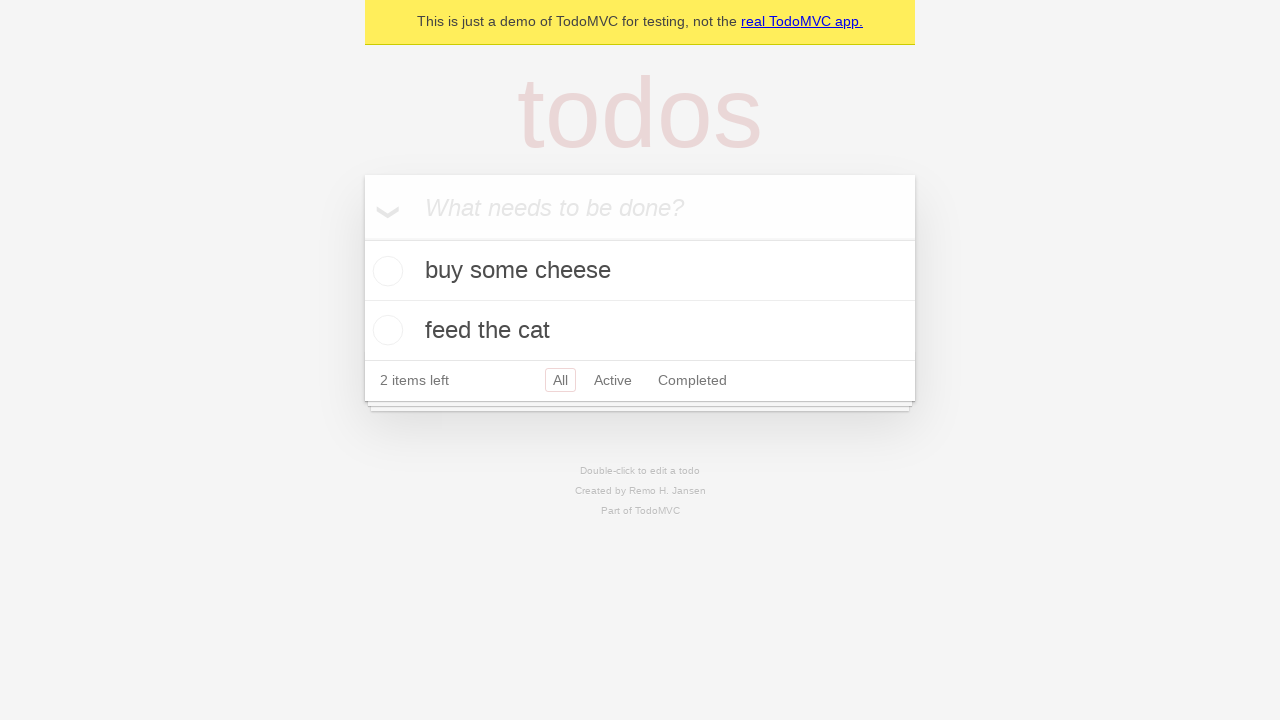

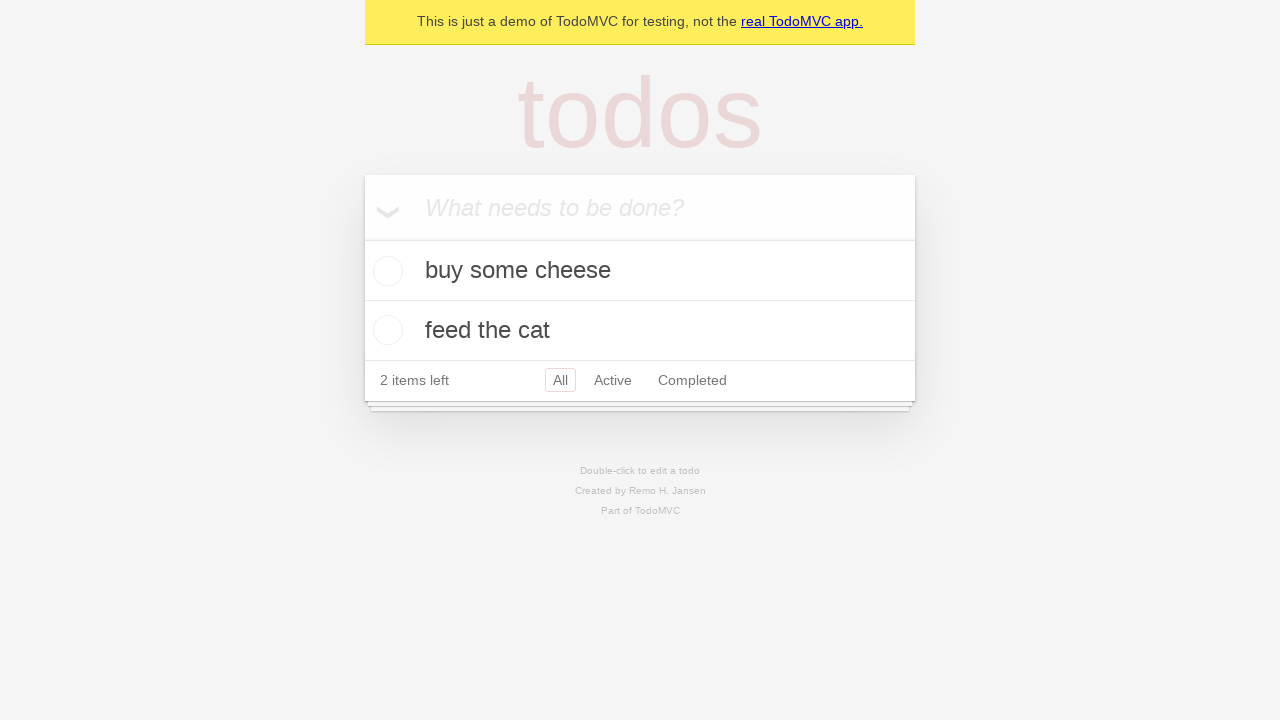